Tests search functionality on a grocery website by typing a search term, verifying filtered products appear, and adding specific items to cart including one by clicking through a loop.

Starting URL: https://rahulshettyacademy.com/seleniumPractise/#/

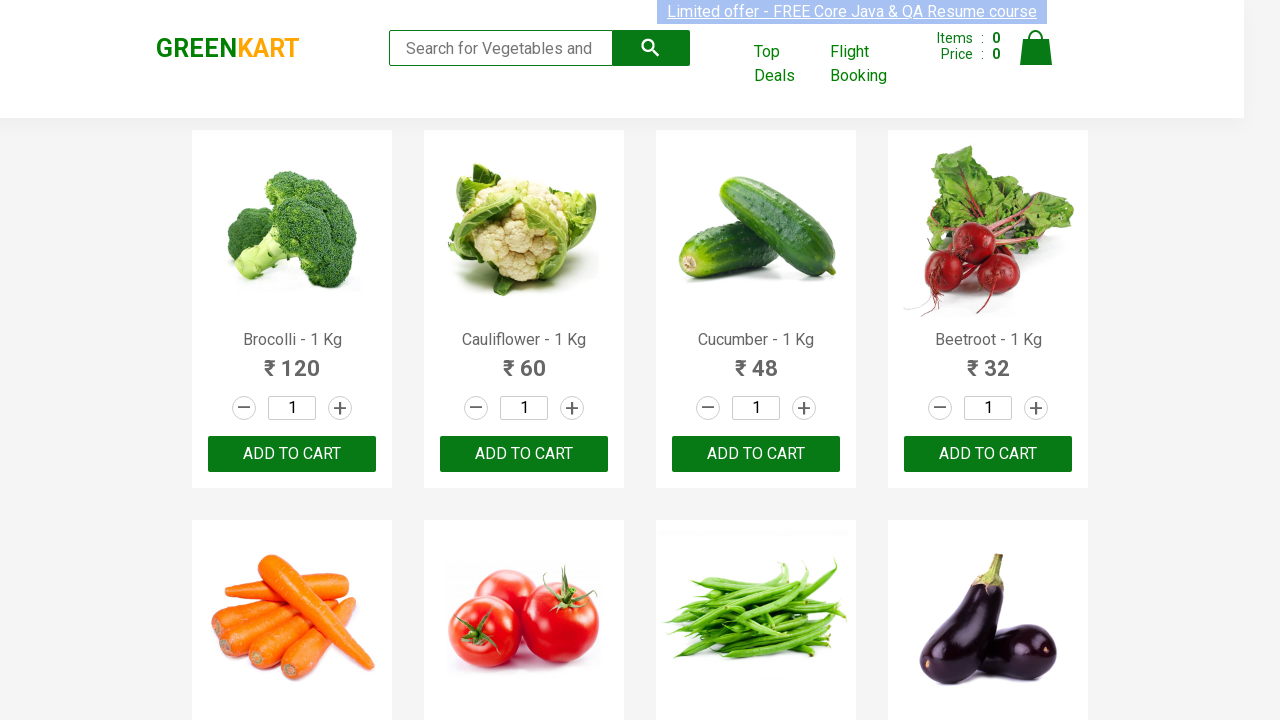

Filled search field with 'ca' to filter products on .search-keyword
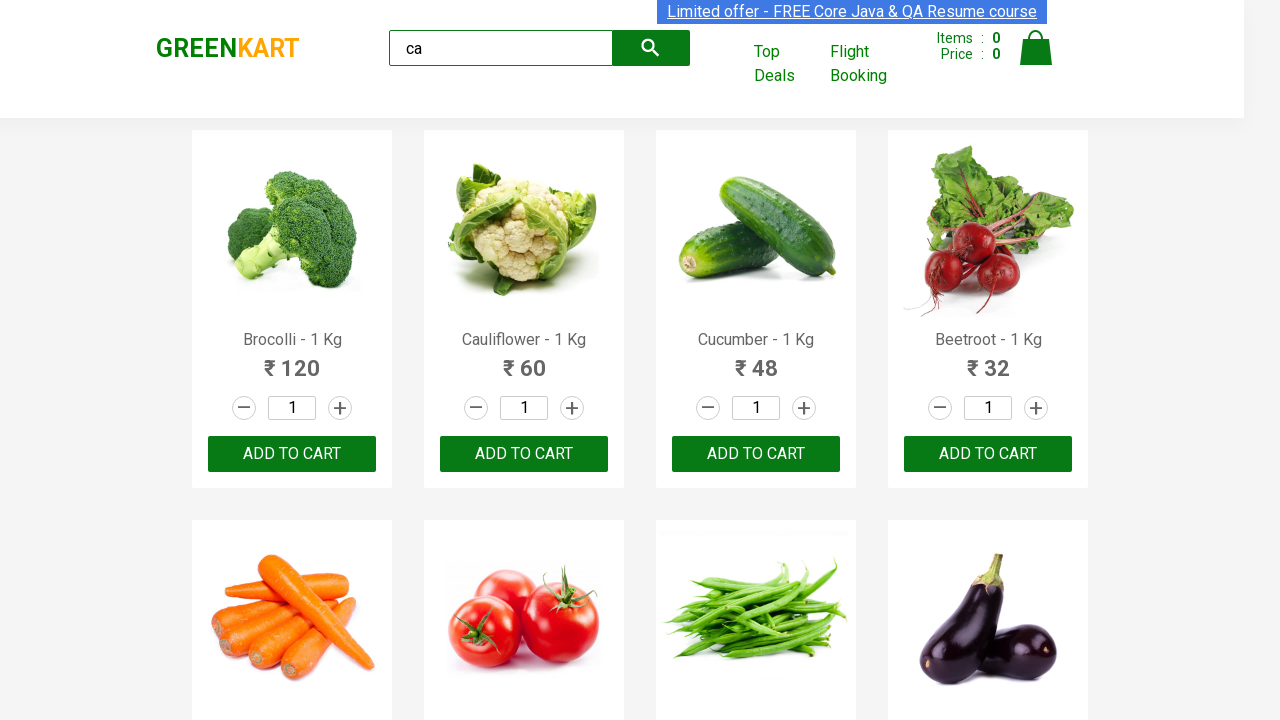

Waited 2 seconds for products to load
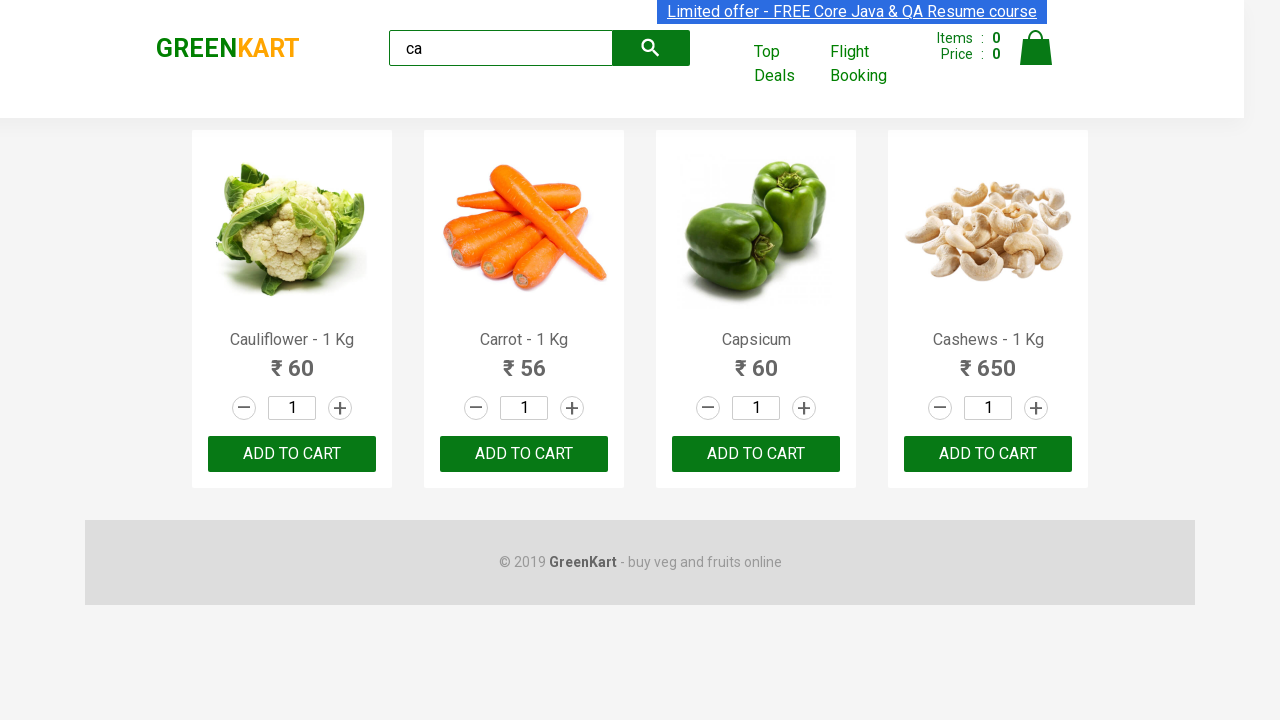

Waited for product elements to load
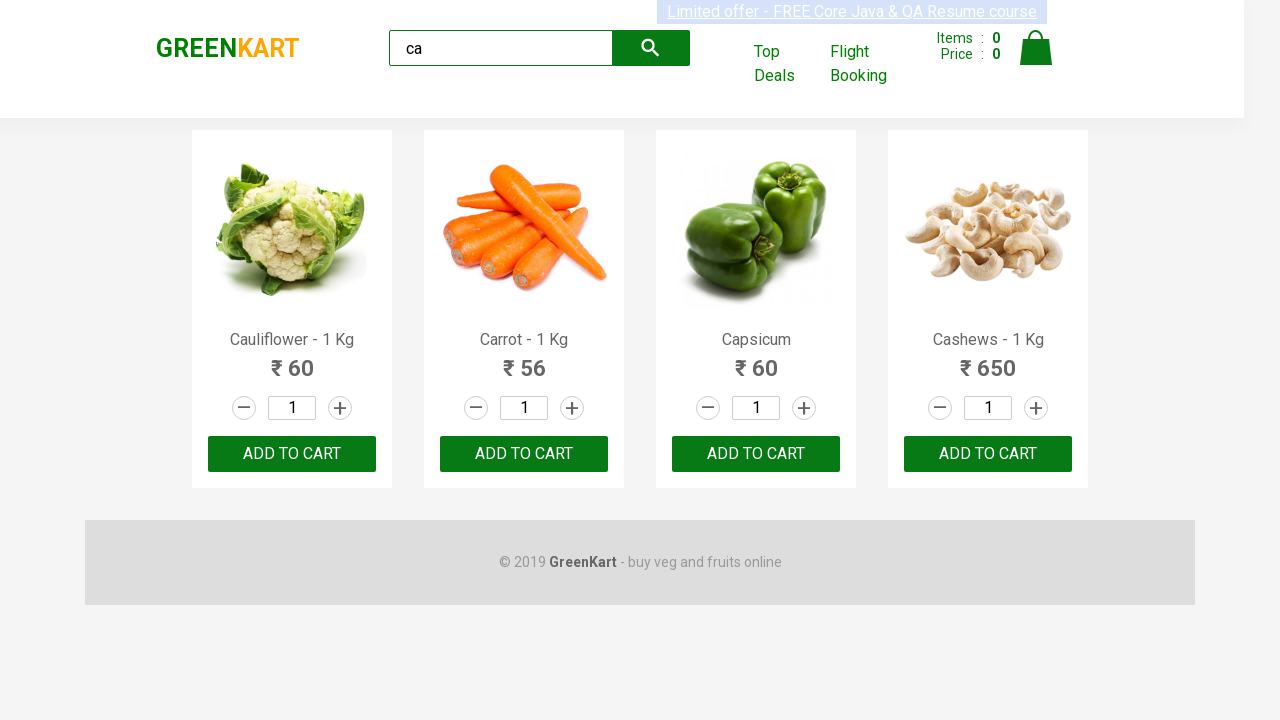

Verified that 4 filtered products are displayed
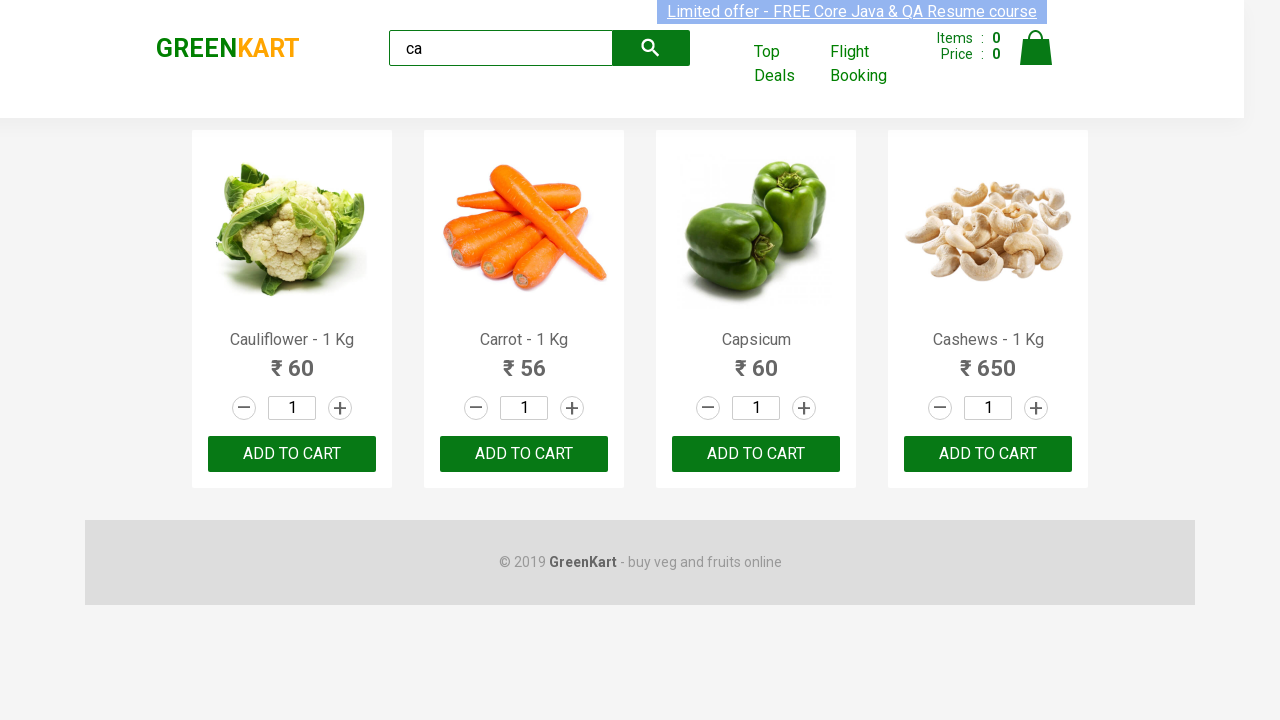

Clicked ADD TO CART button on the second product at (524, 454) on .products .product >> nth=1 >> text=ADD TO CART
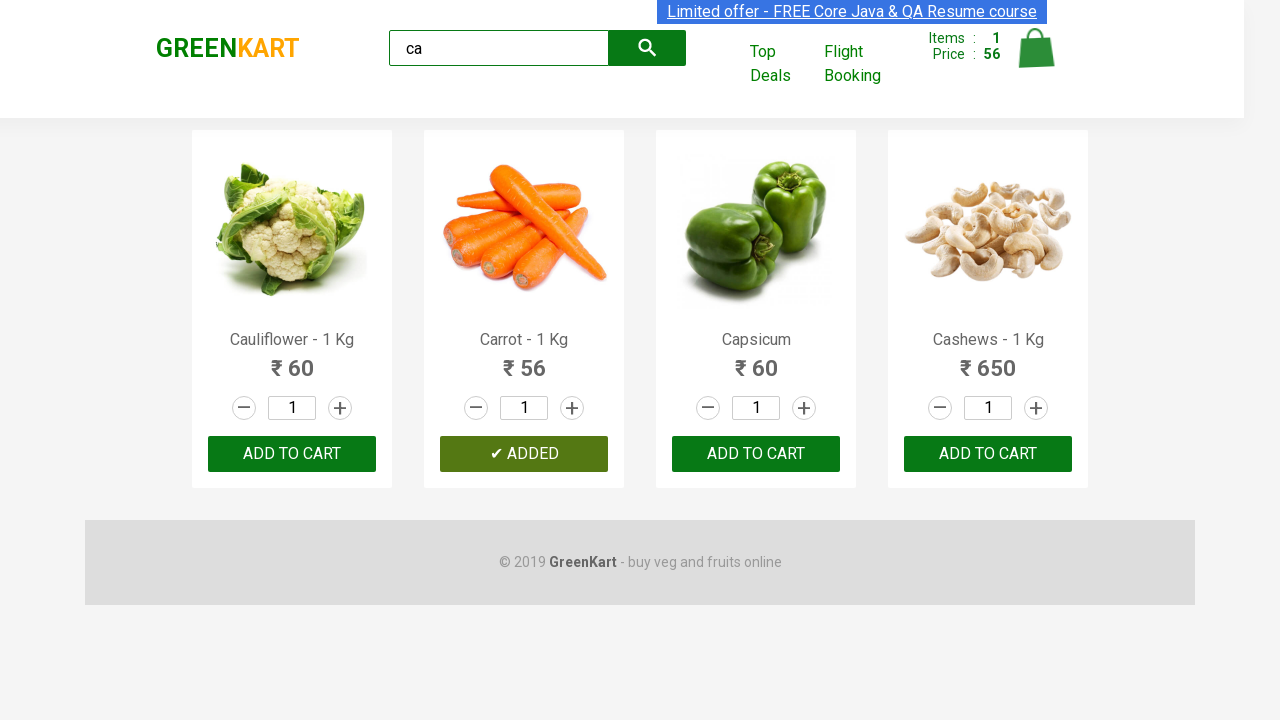

Found Cauliflower product and clicked its ADD TO CART button at (292, 454) on .products .product >> nth=0 >> button
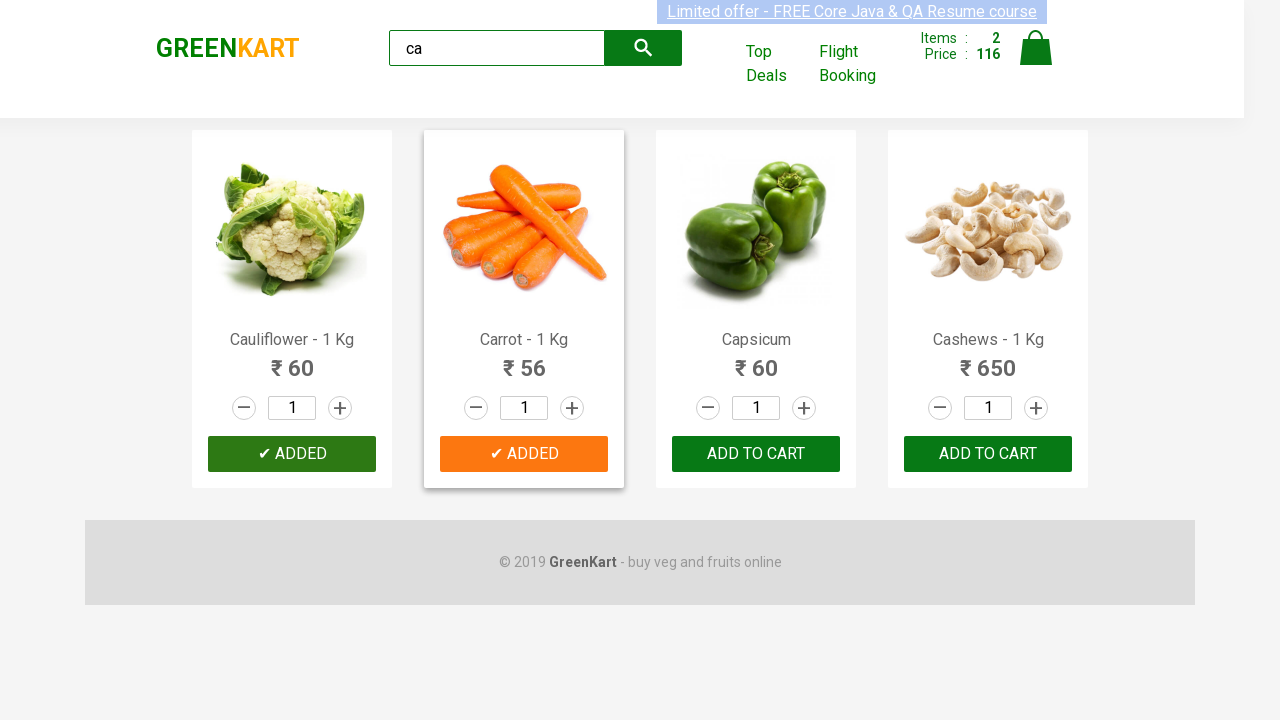

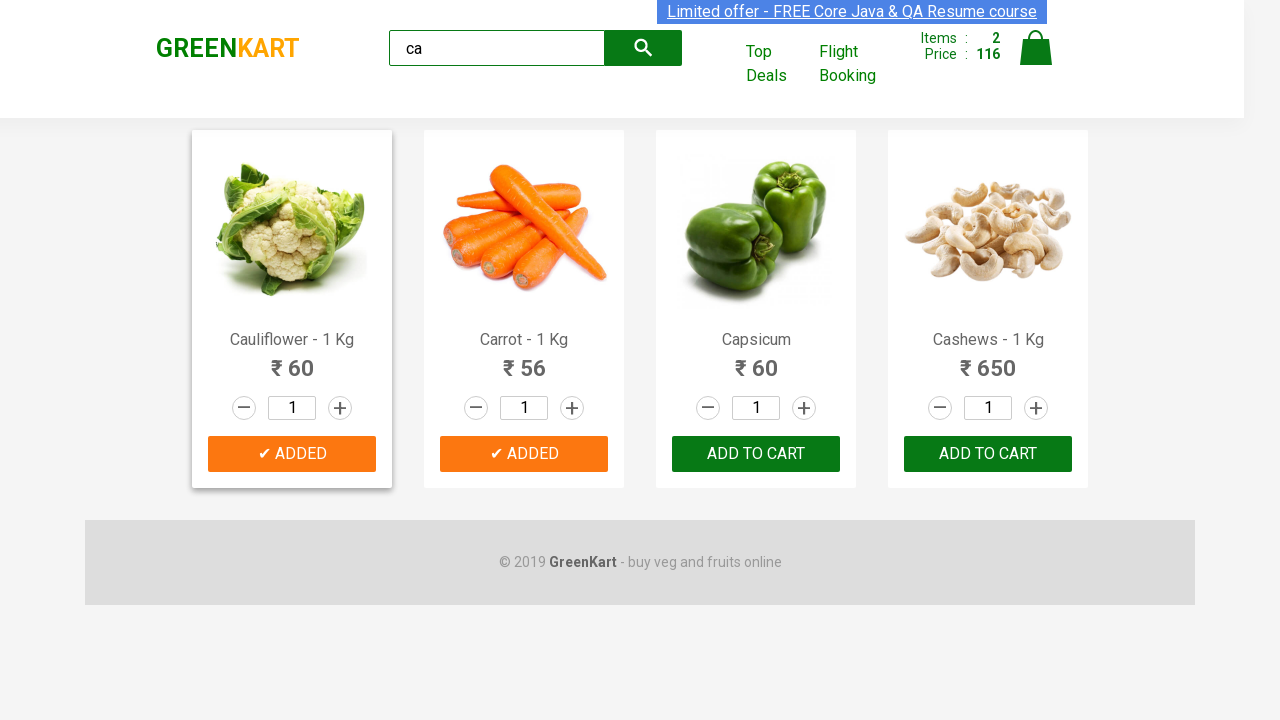